Tests the ECB search functionality by entering an invalid ISIN code and verifying that a "no records found" message is displayed

Starting URL: https://www.ecb.europa.eu/paym/html/midEA.en.html

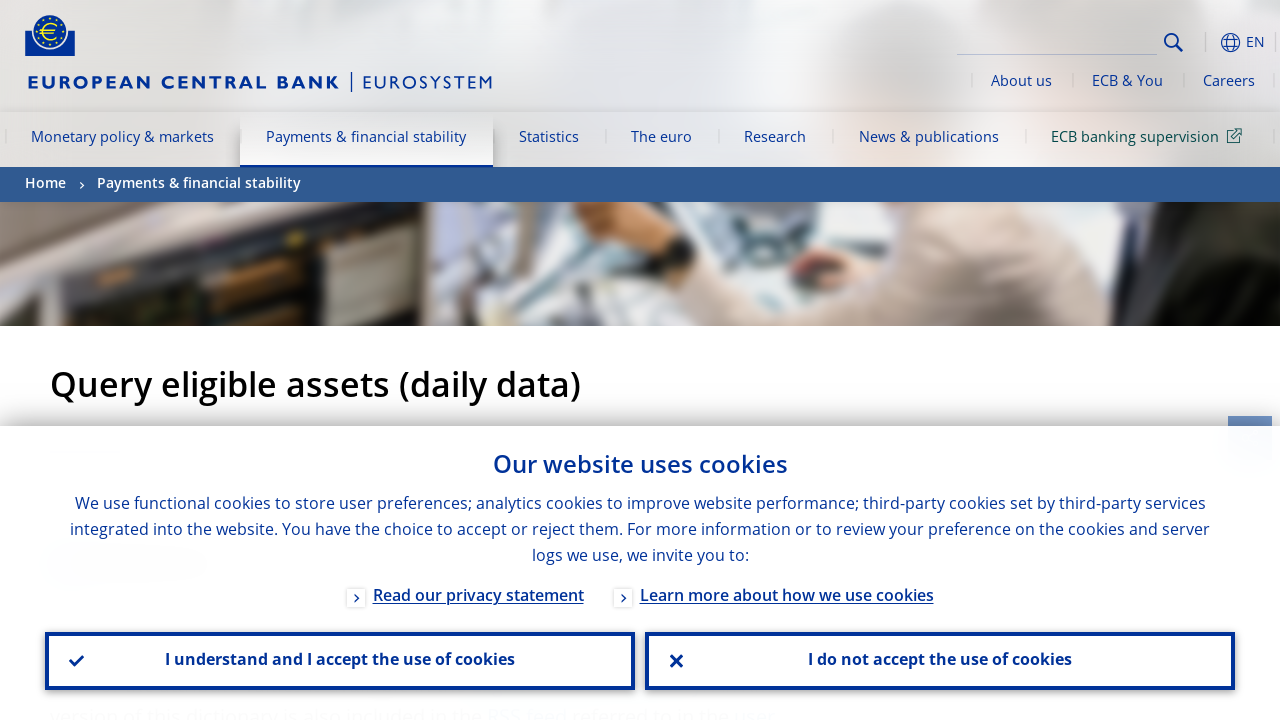

Filled ISIN code search field with invalid code 'INVALID123XYZ' on input[name='ISIN_Code']
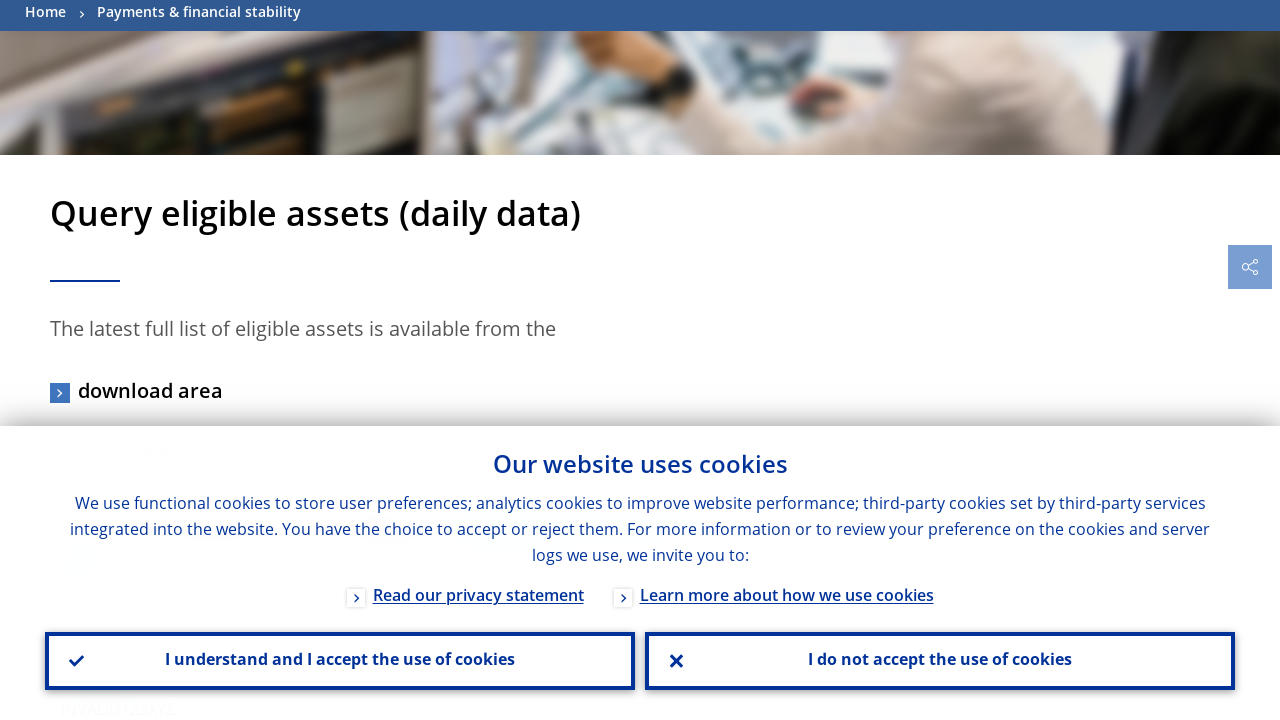

Clicked search button to search for invalid ISIN code at (340, 361) on a[type='submit']
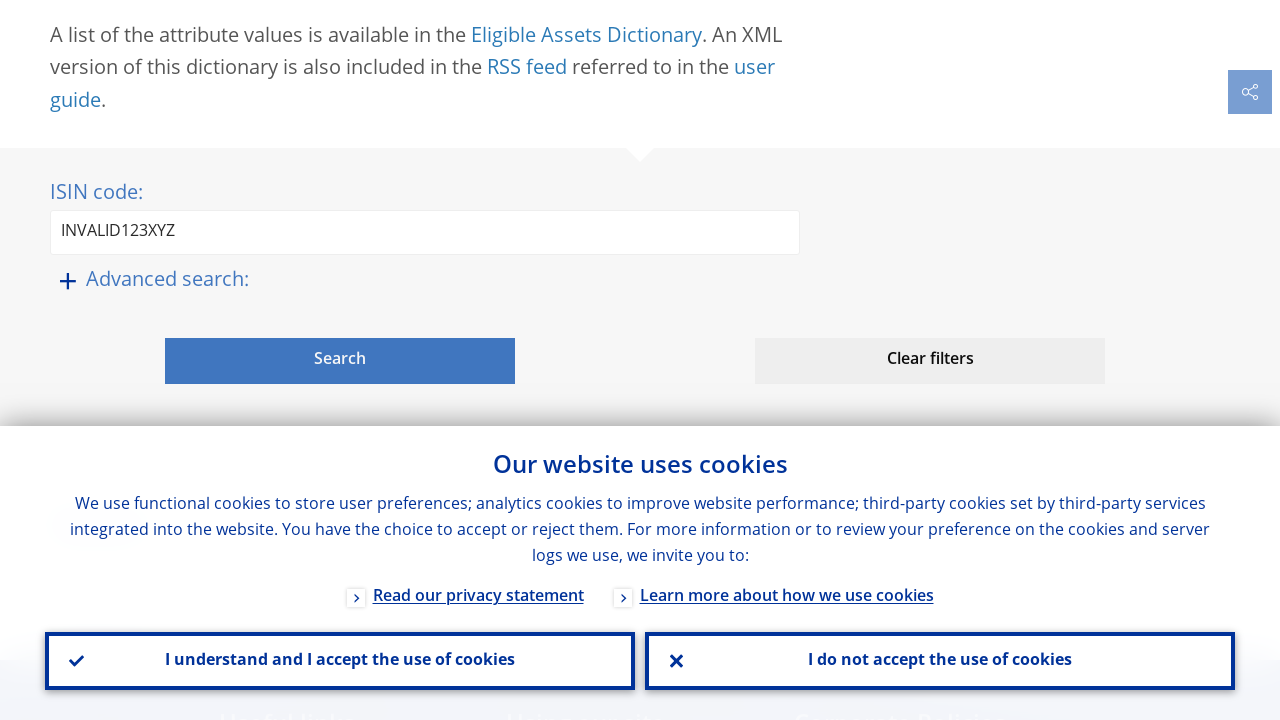

Search results area loaded after searching with invalid ISIN code
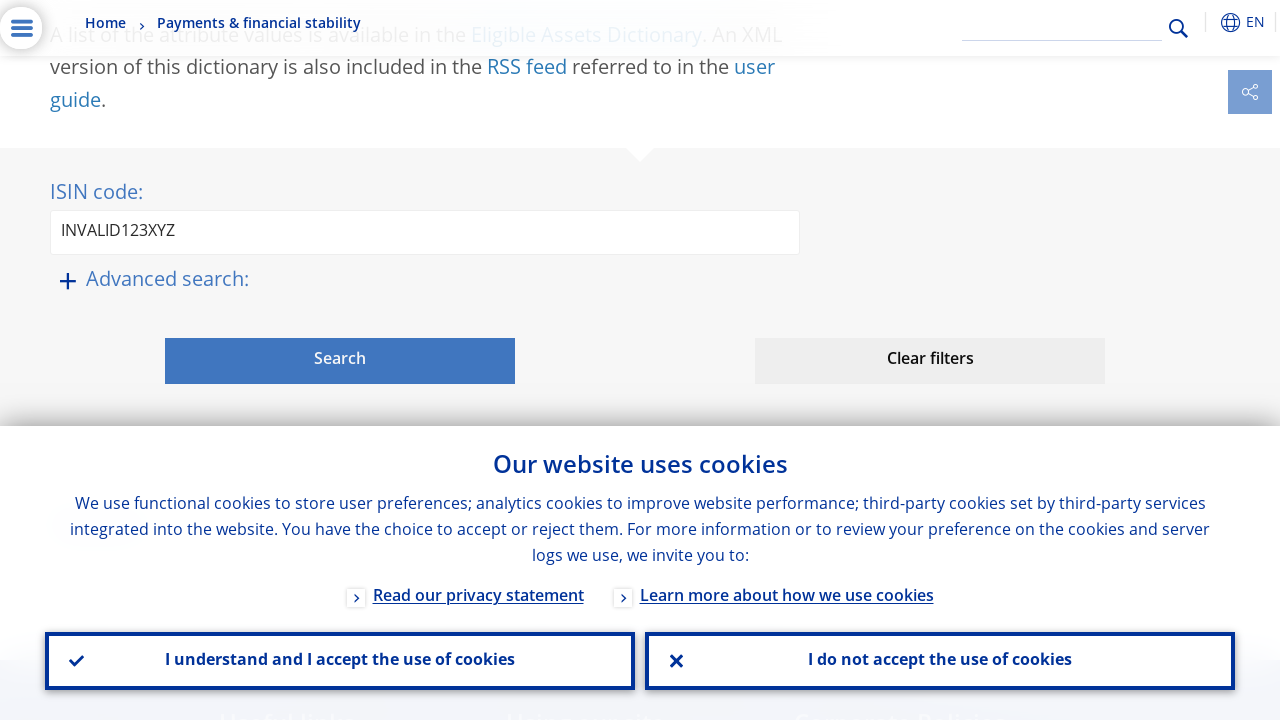

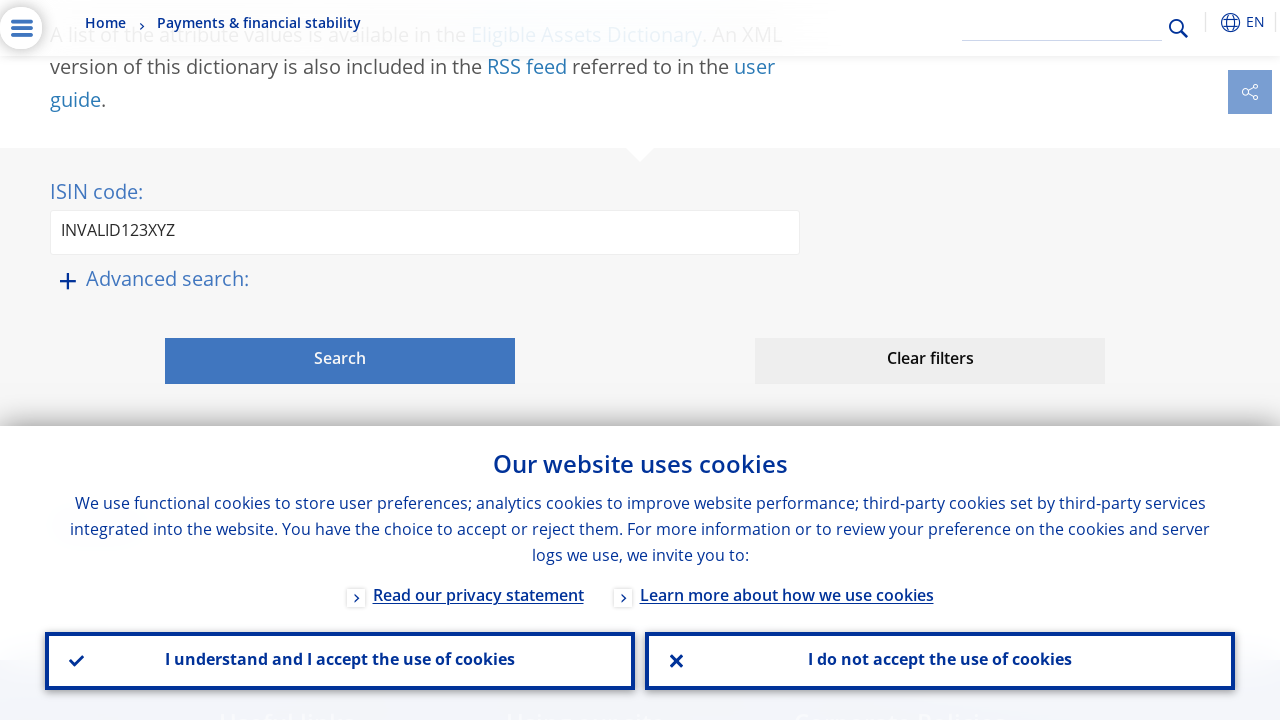